Verifies CSS properties of the product listing body and footer elements on the homepage

Starting URL: https://www.demoblaze.com/index.html

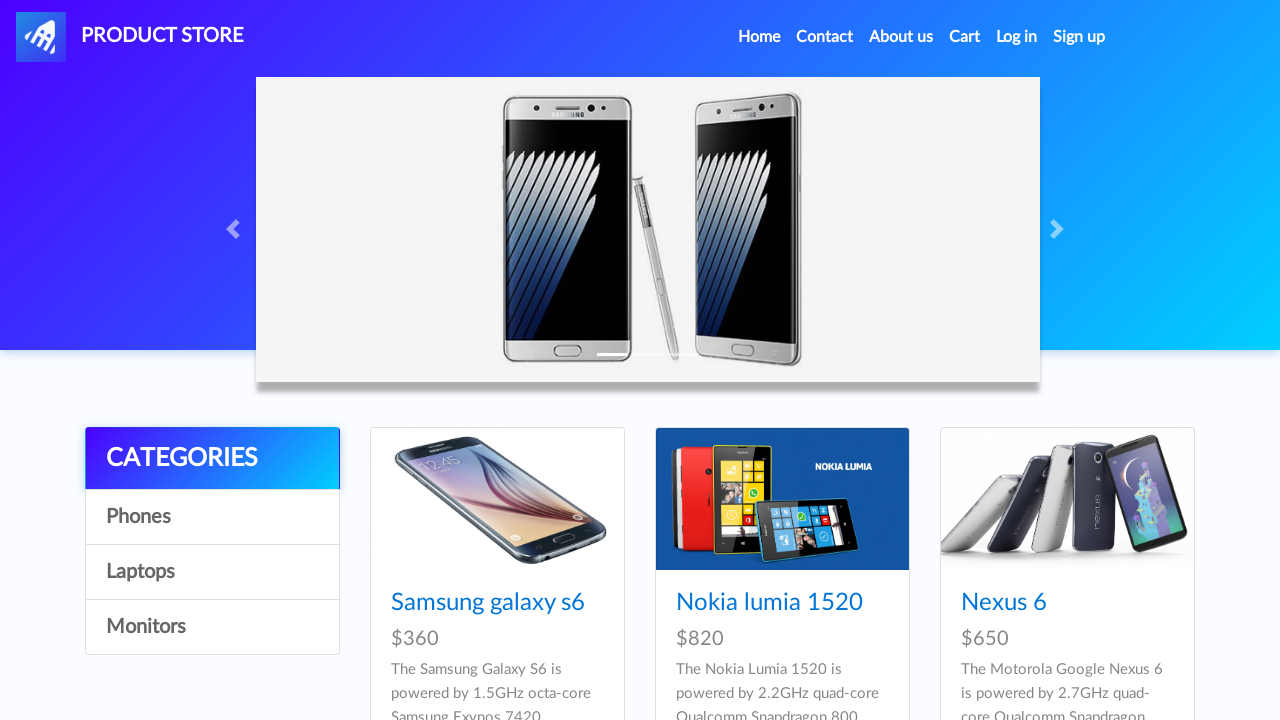

Waited for product listing body element (#tbodyid) to load
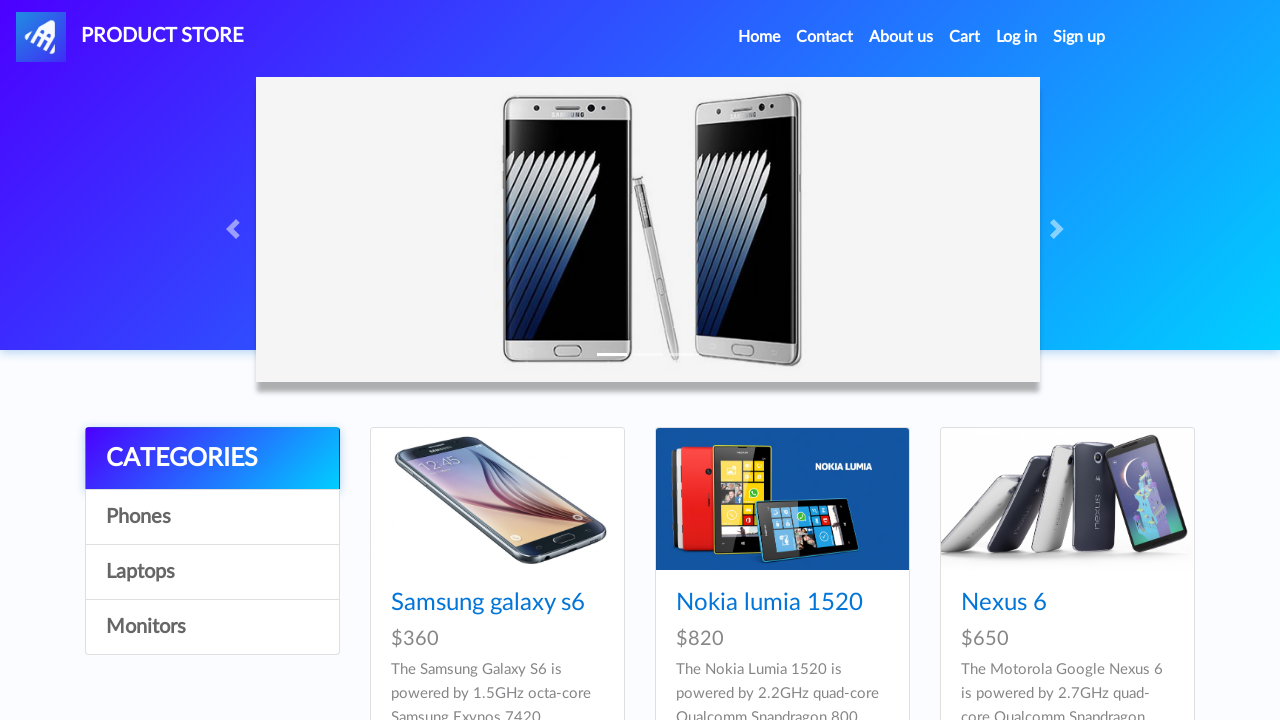

Waited for footer element (#footc) to load
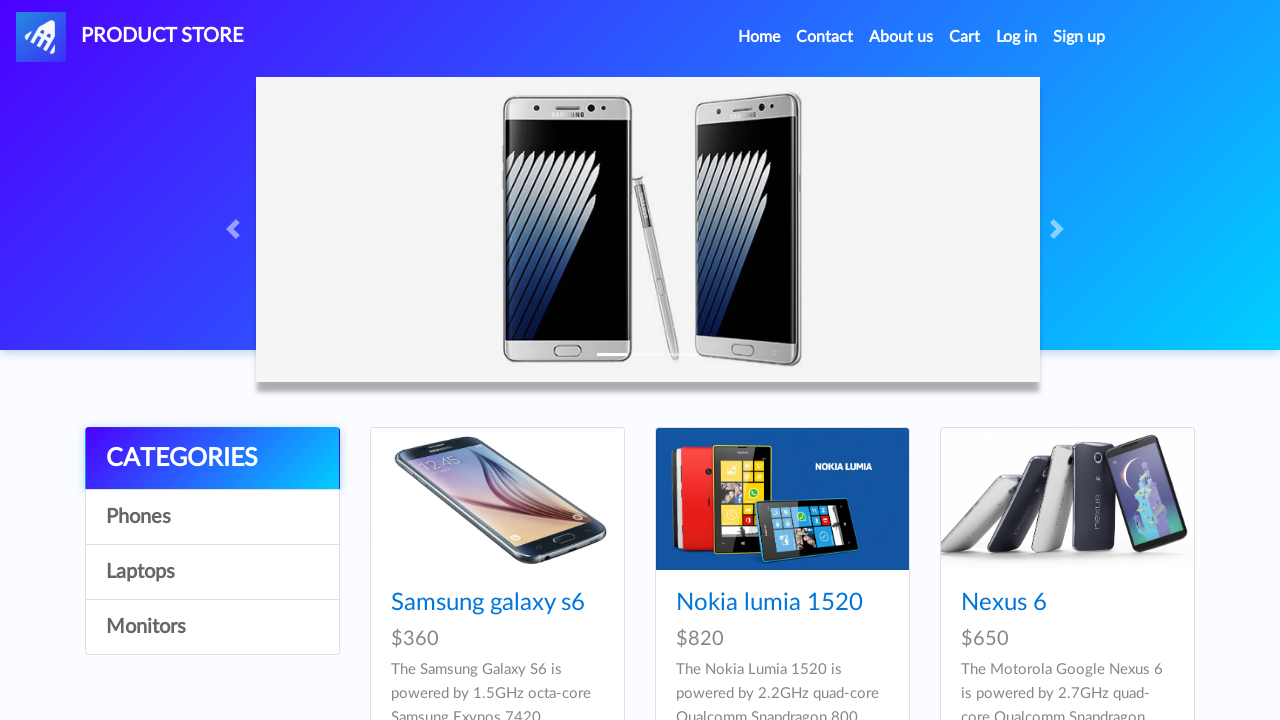

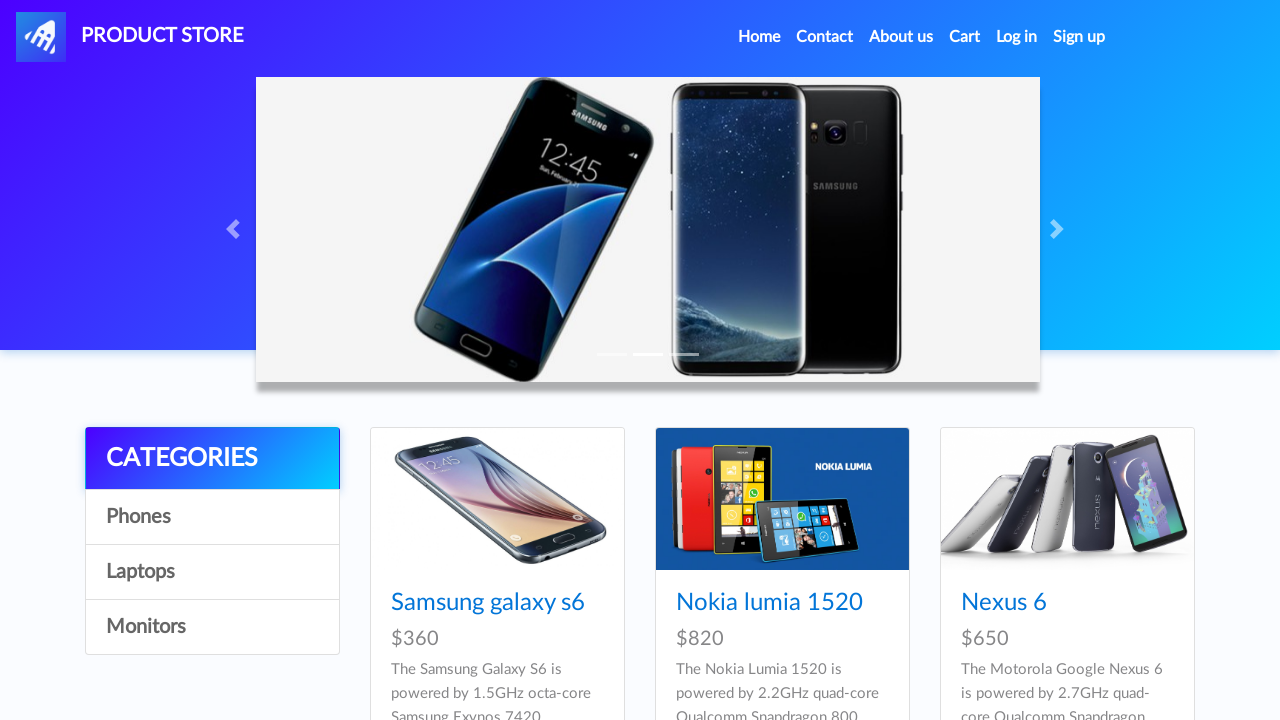